Tests that Clear completed button is hidden when there are no completed items

Starting URL: https://demo.playwright.dev/todomvc

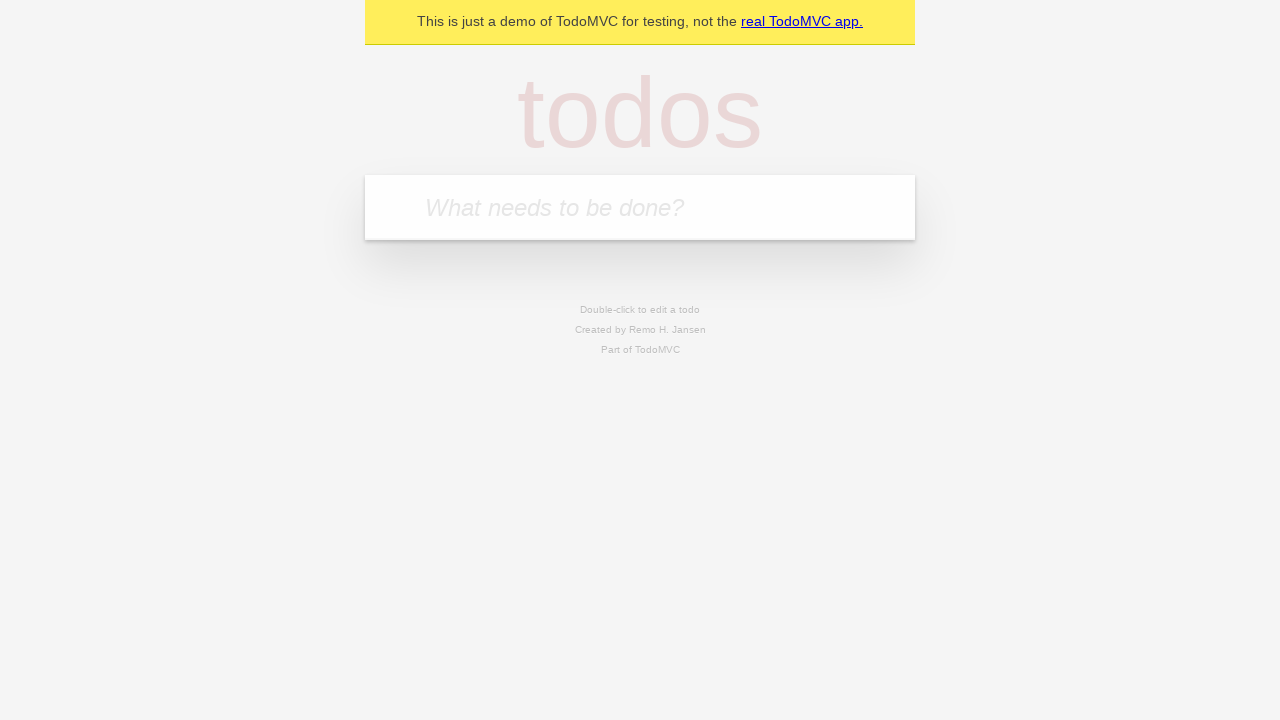

Located the 'What needs to be done?' input field
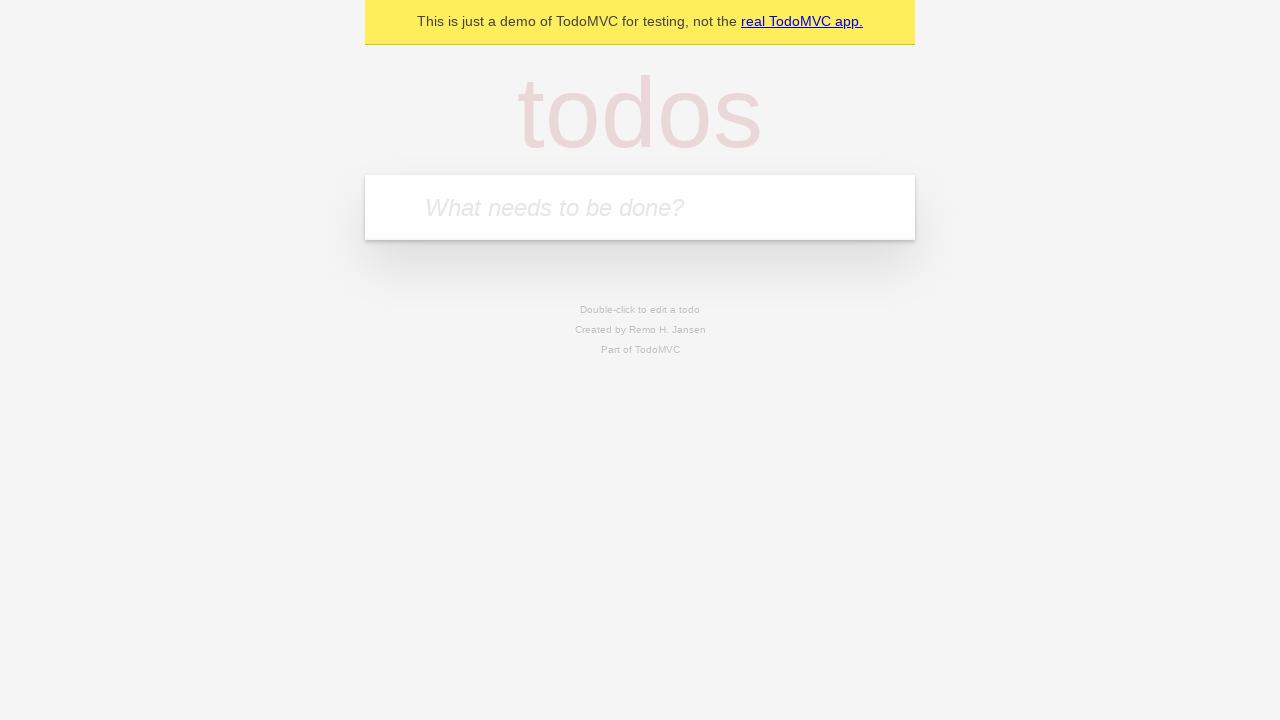

Filled first todo with 'buy some cheese' on internal:attr=[placeholder="What needs to be done?"i]
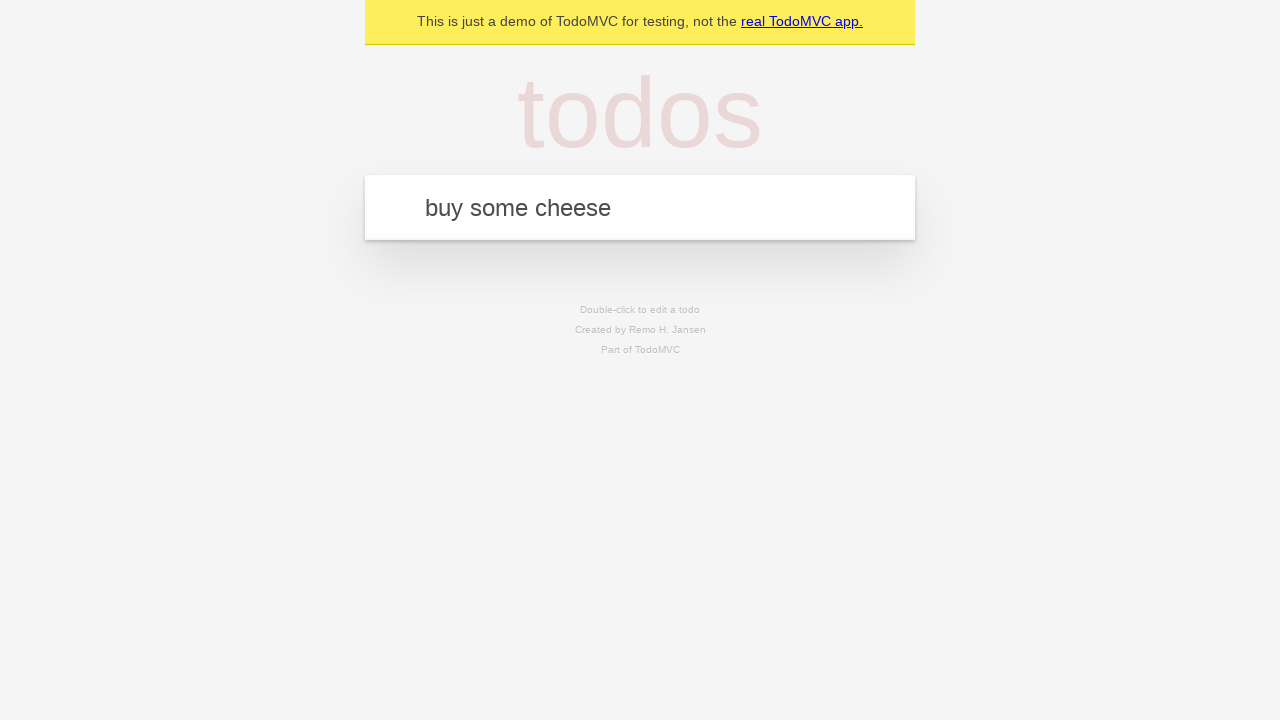

Pressed Enter to add first todo on internal:attr=[placeholder="What needs to be done?"i]
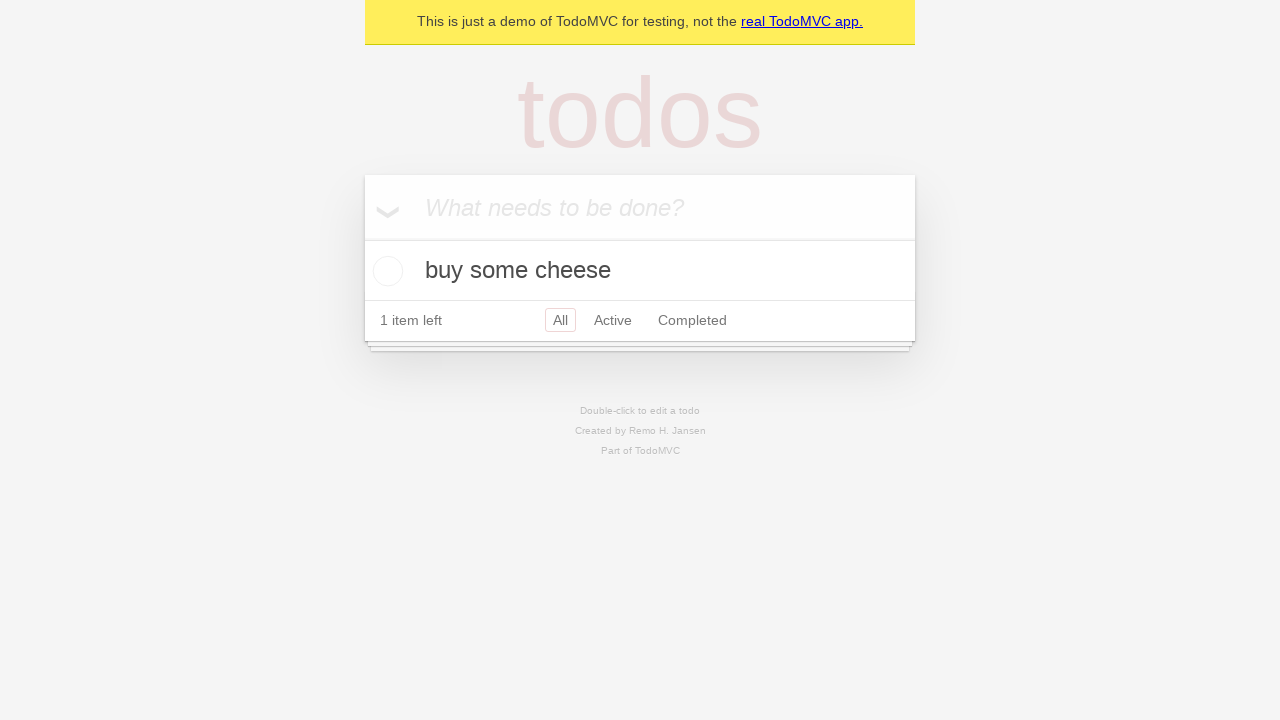

Filled second todo with 'feed the cats and dogs' on internal:attr=[placeholder="What needs to be done?"i]
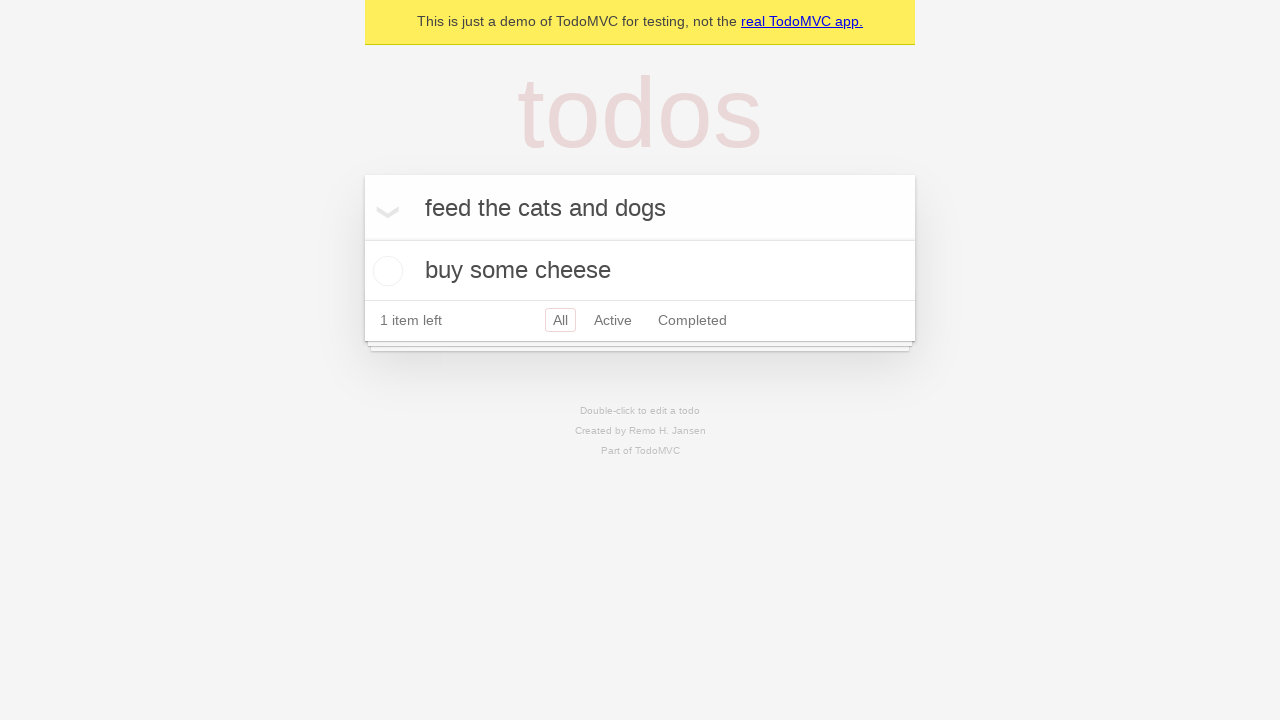

Pressed Enter to add second todo on internal:attr=[placeholder="What needs to be done?"i]
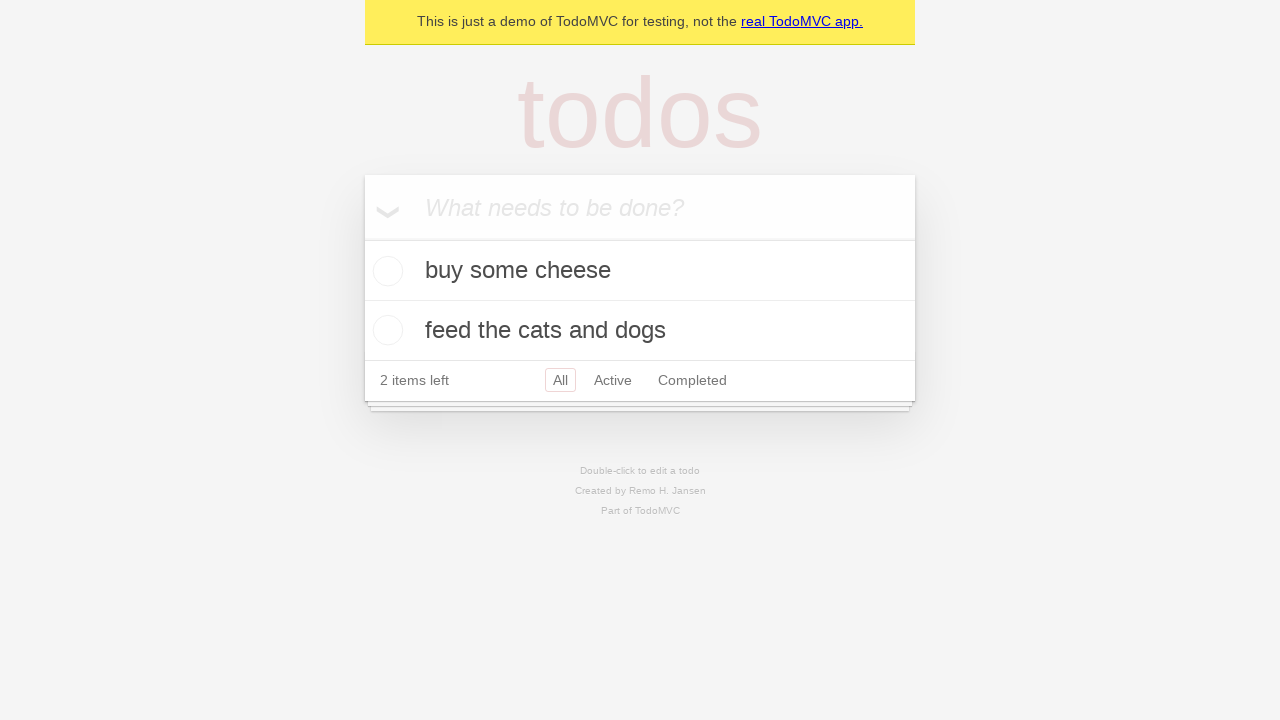

Filled third todo with 'book a doctors appointment' on internal:attr=[placeholder="What needs to be done?"i]
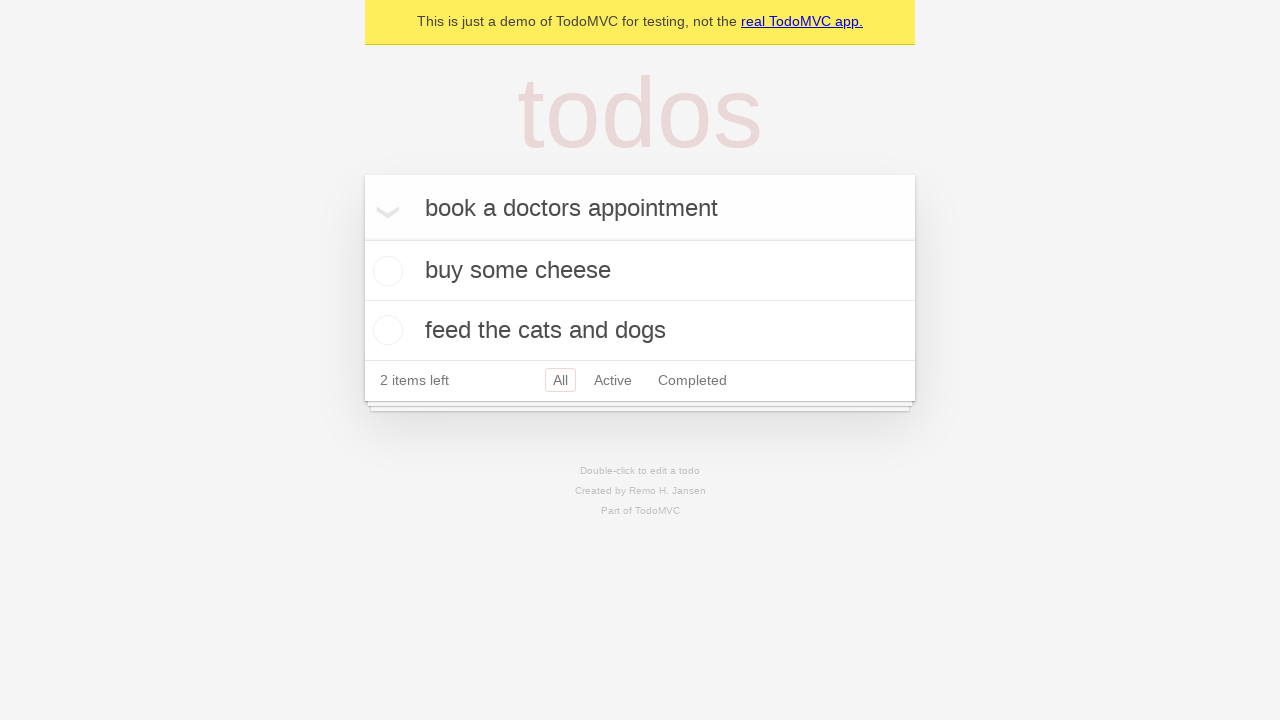

Pressed Enter to add third todo on internal:attr=[placeholder="What needs to be done?"i]
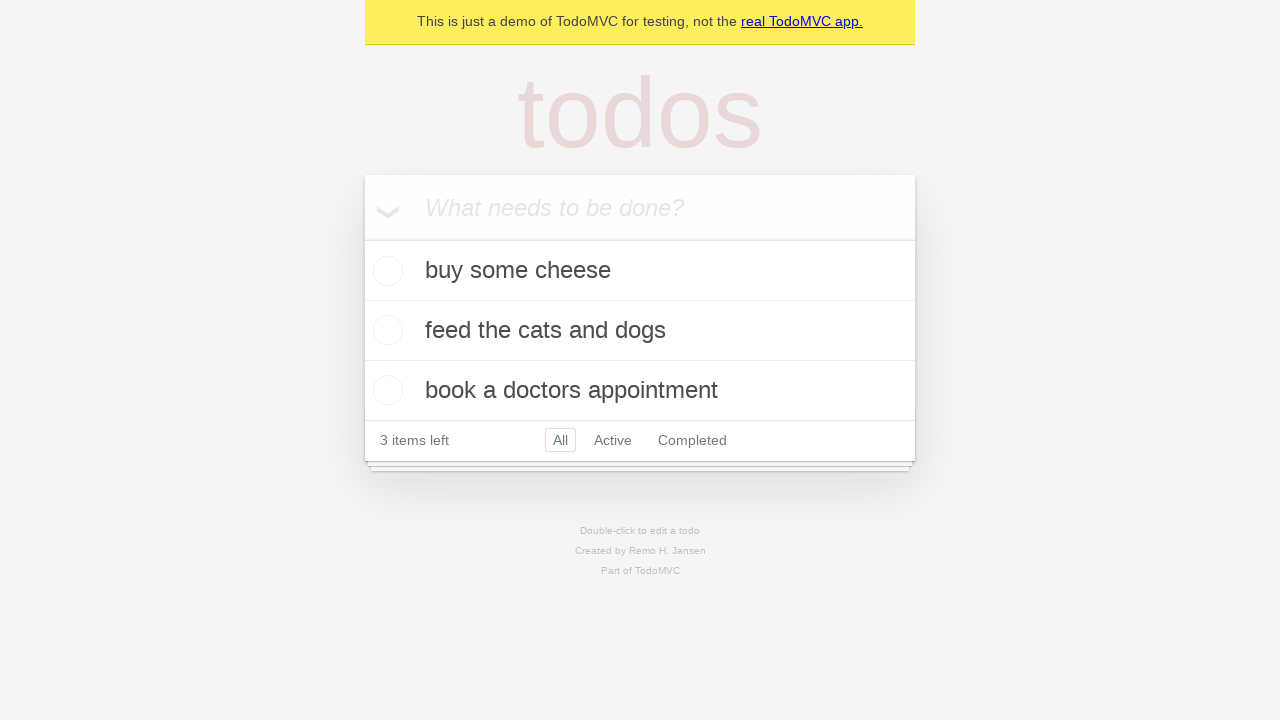

Checked the first todo item as completed at (385, 271) on .todo-list li .toggle >> nth=0
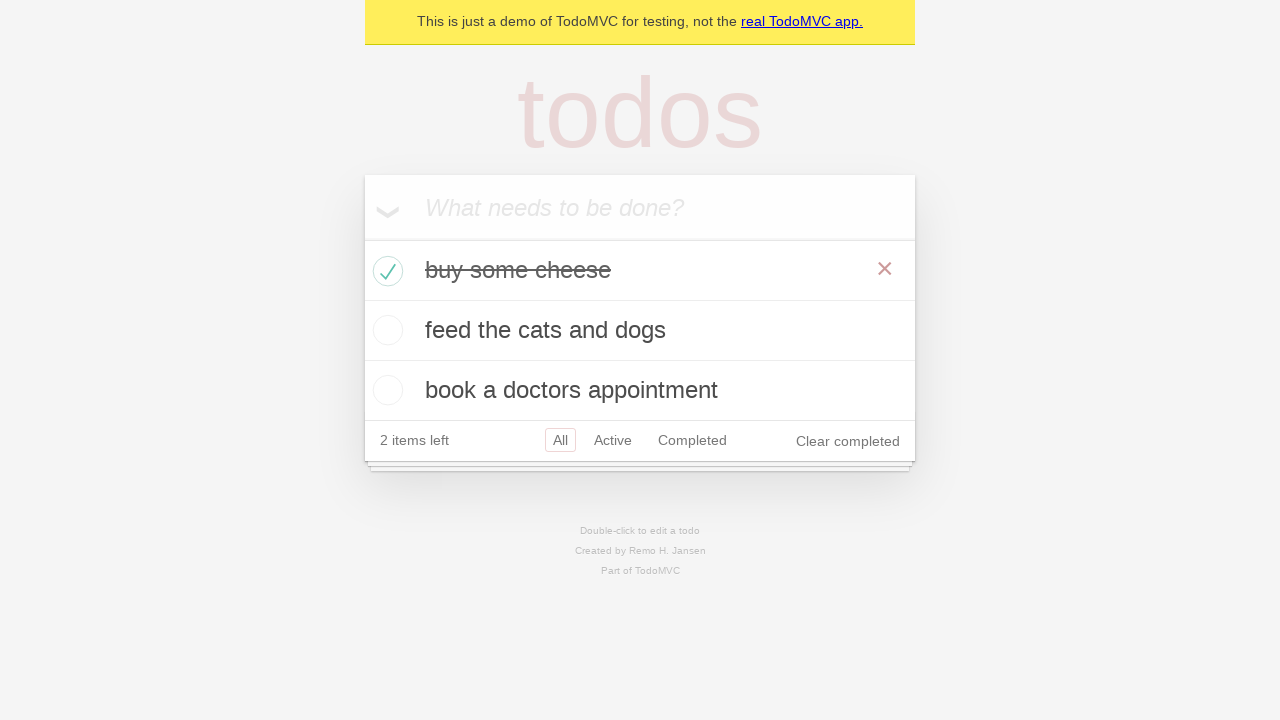

Clicked 'Clear completed' button to remove completed items at (848, 441) on internal:role=button[name="Clear completed"i]
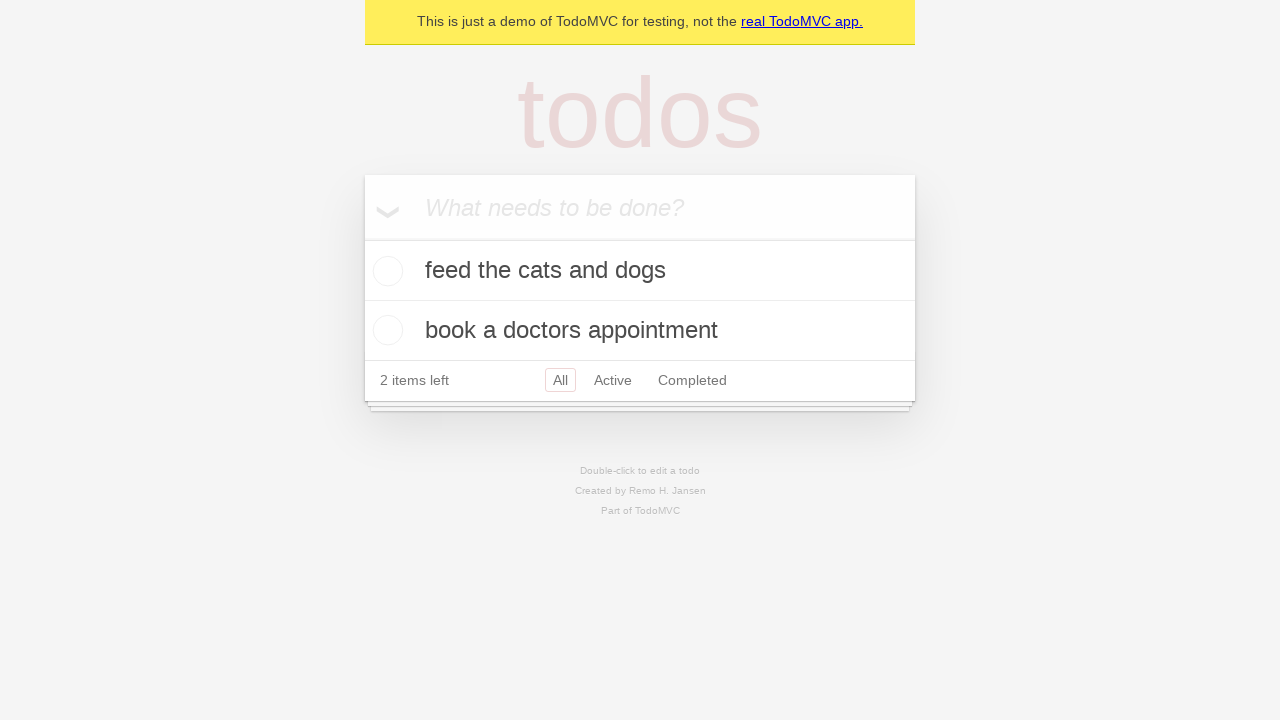

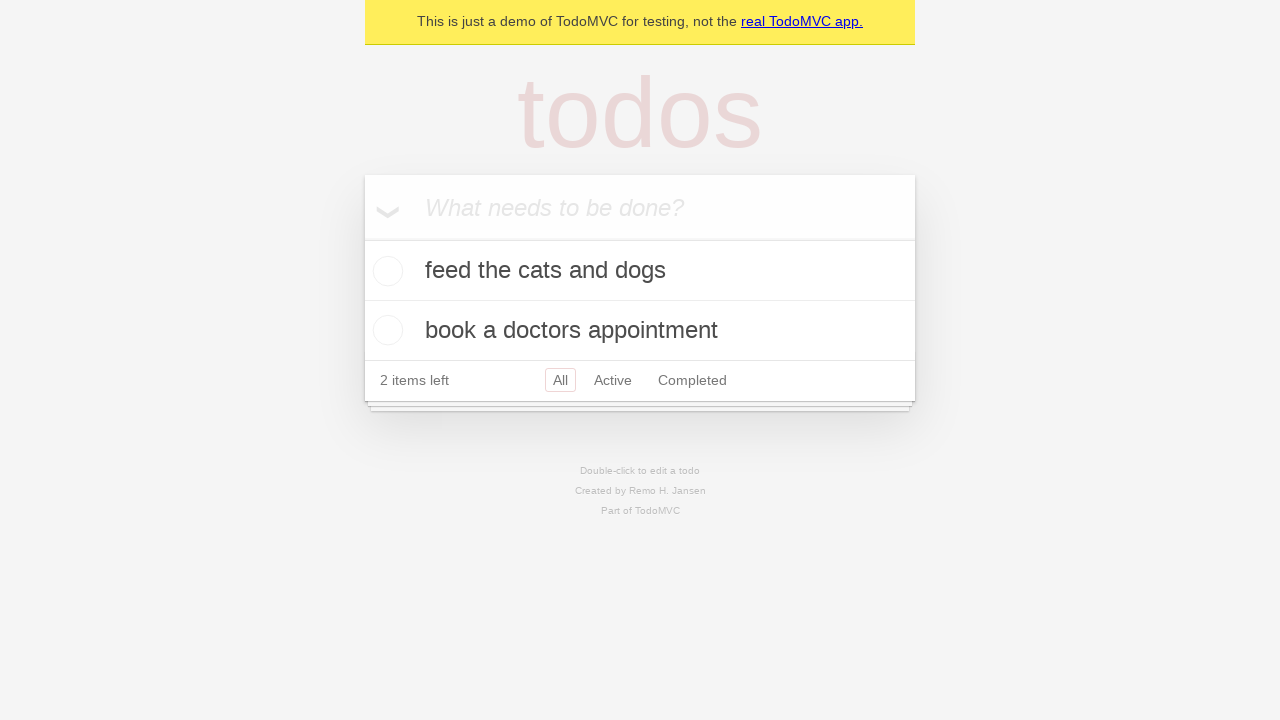